Tests window switching functionality by clicking a link to open a new tab, switching to it, and verifying the title matches "New Window"

Starting URL: https://the-internet.herokuapp.com/windows

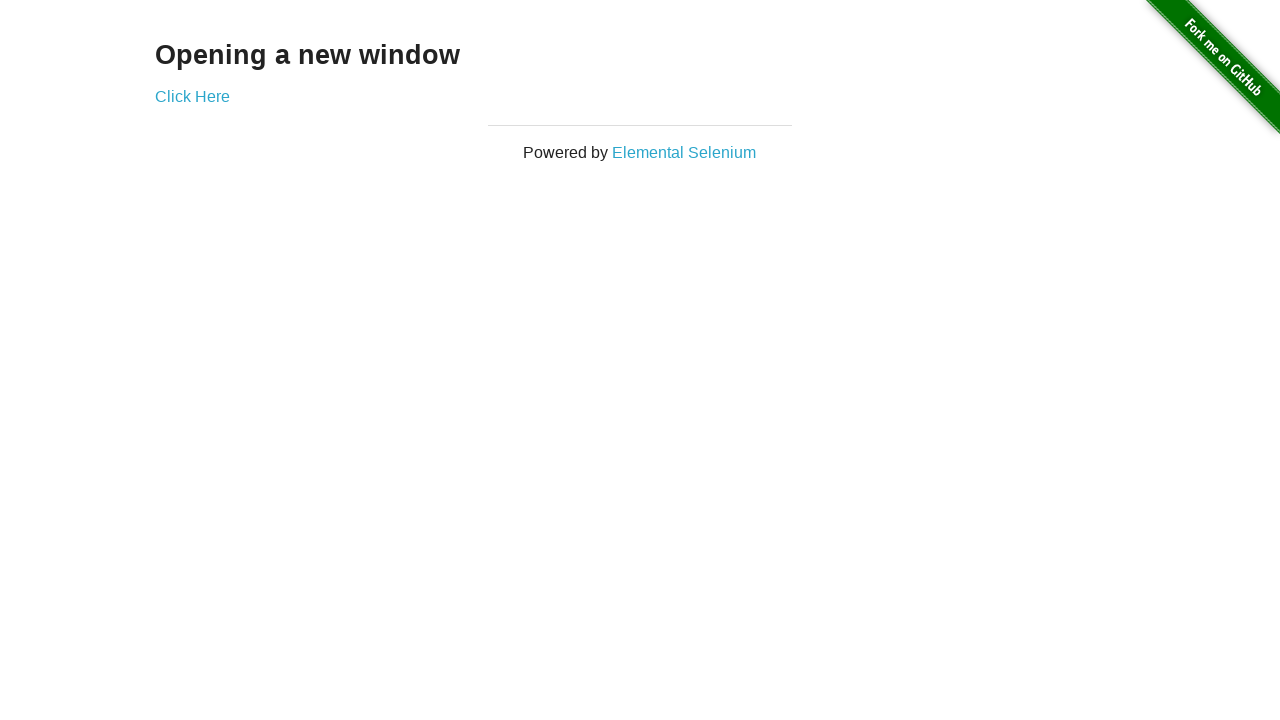

Clicked 'Click Here' link to open new tab at (192, 96) on text=Click Here
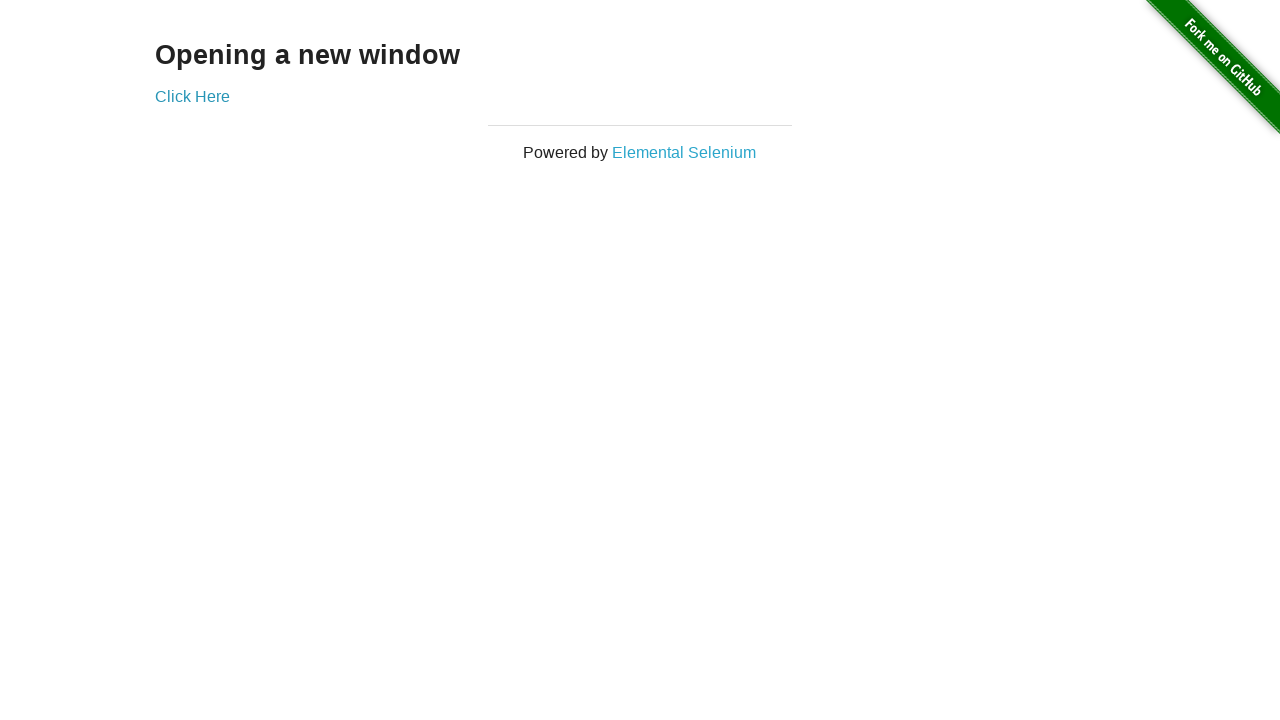

Captured new page/tab handle
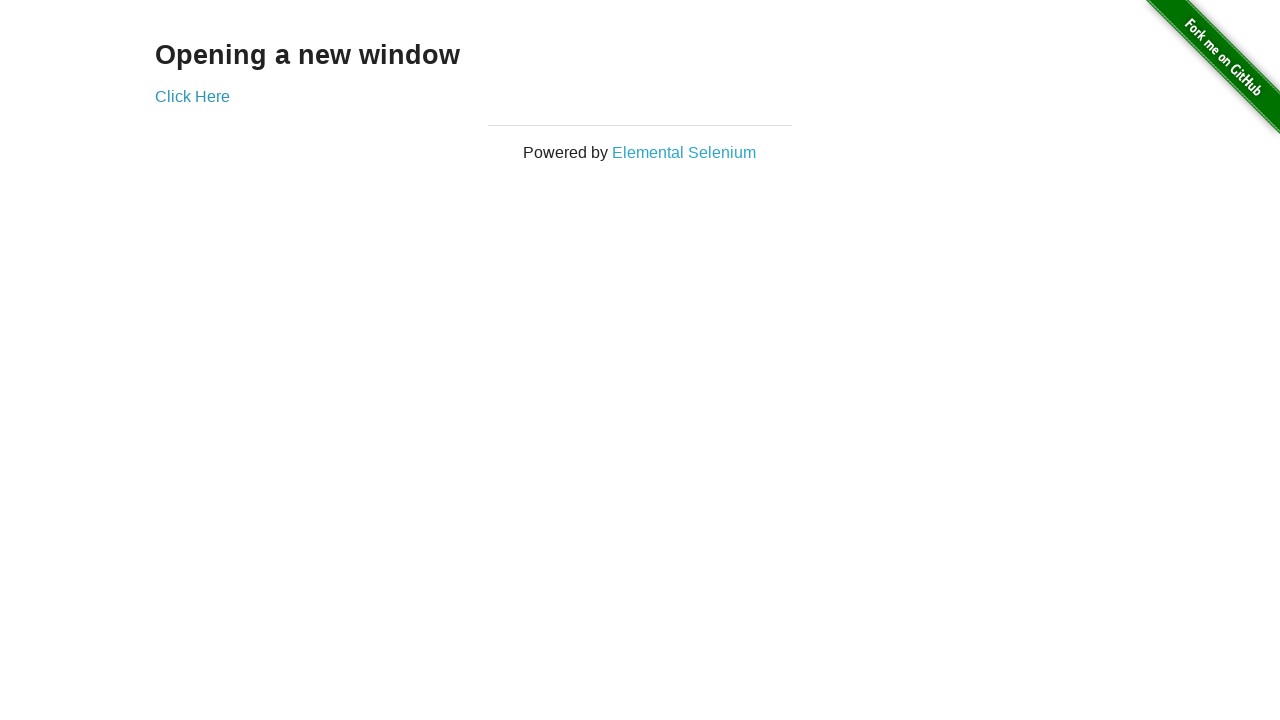

New page loaded completely
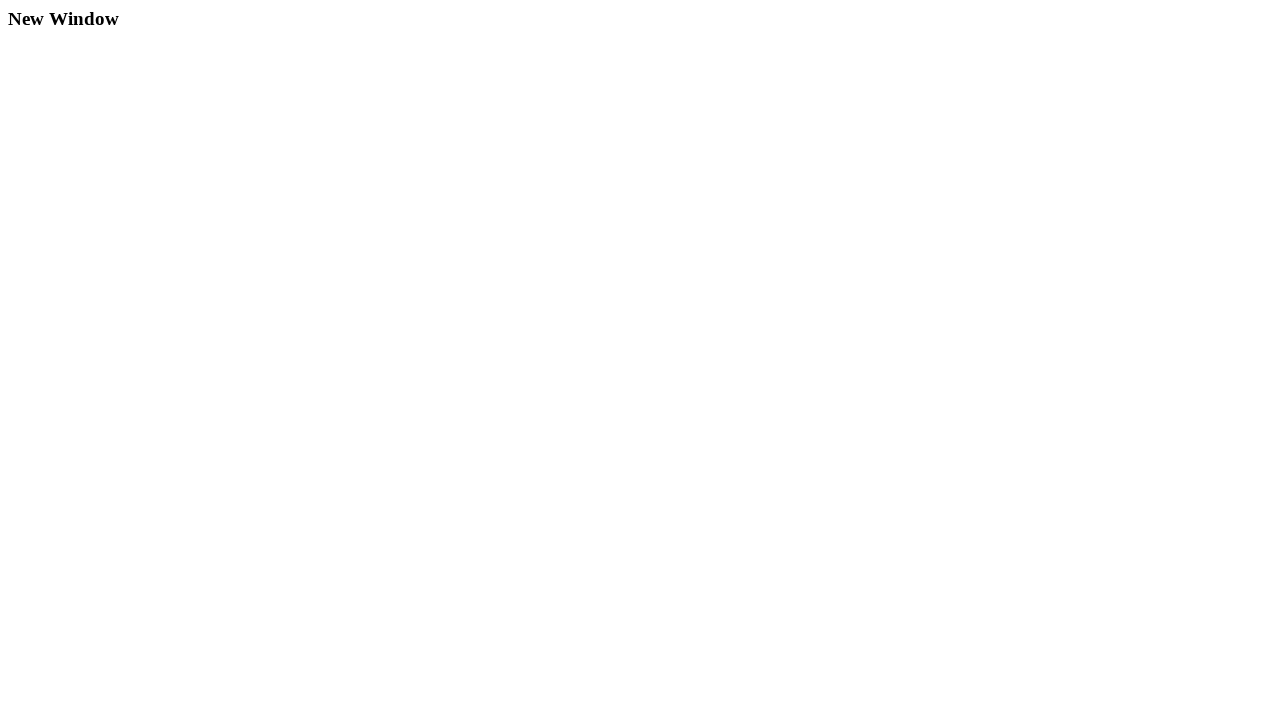

Retrieved new page title: 'New Window'
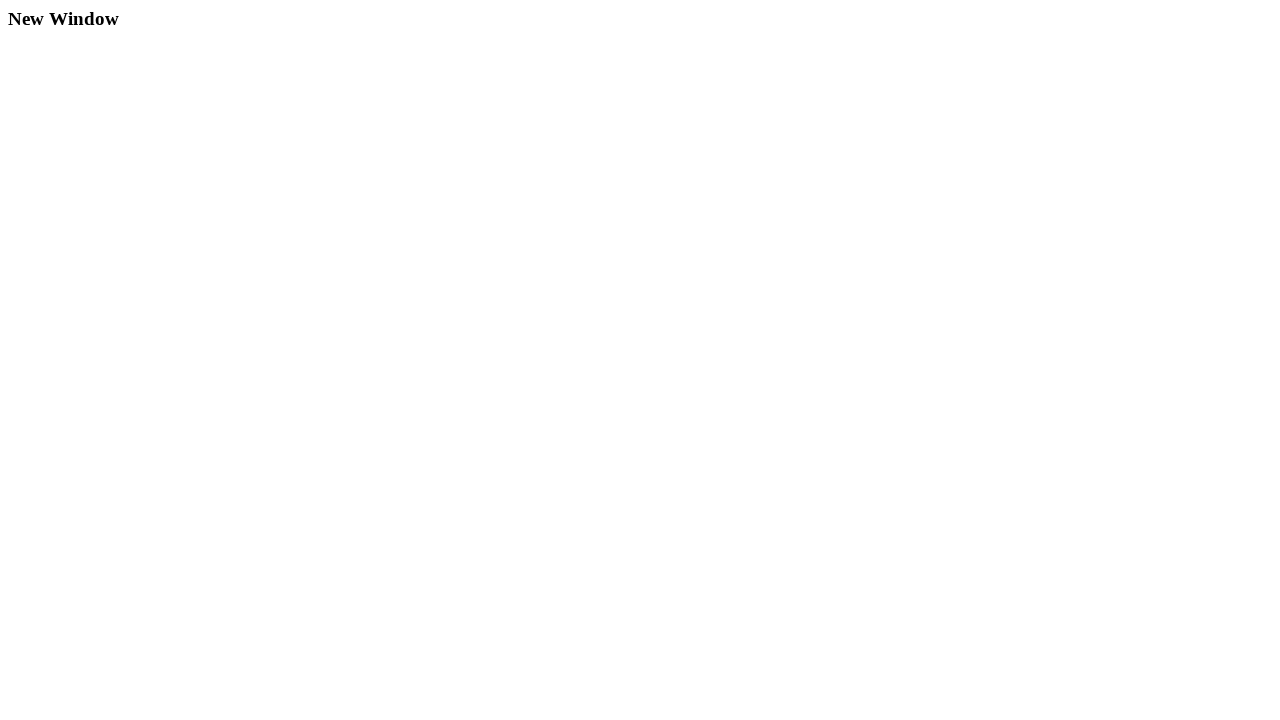

Verified new page title matches expected value 'New Window'
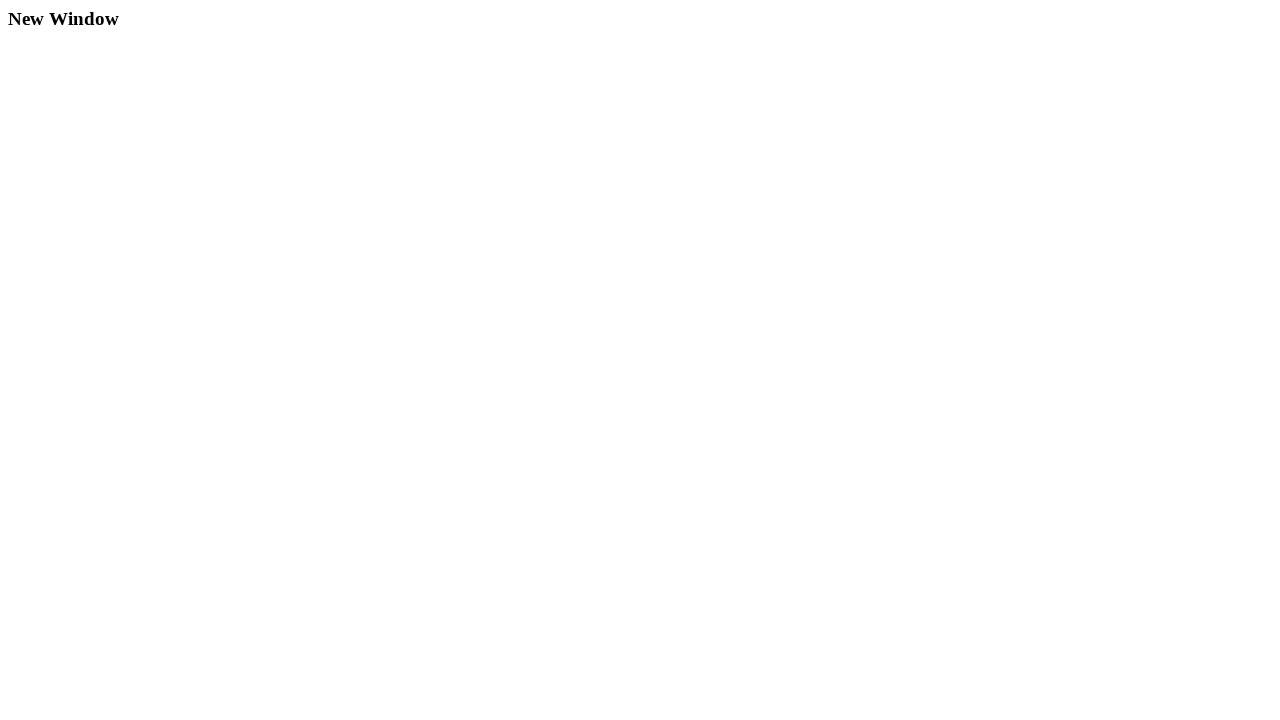

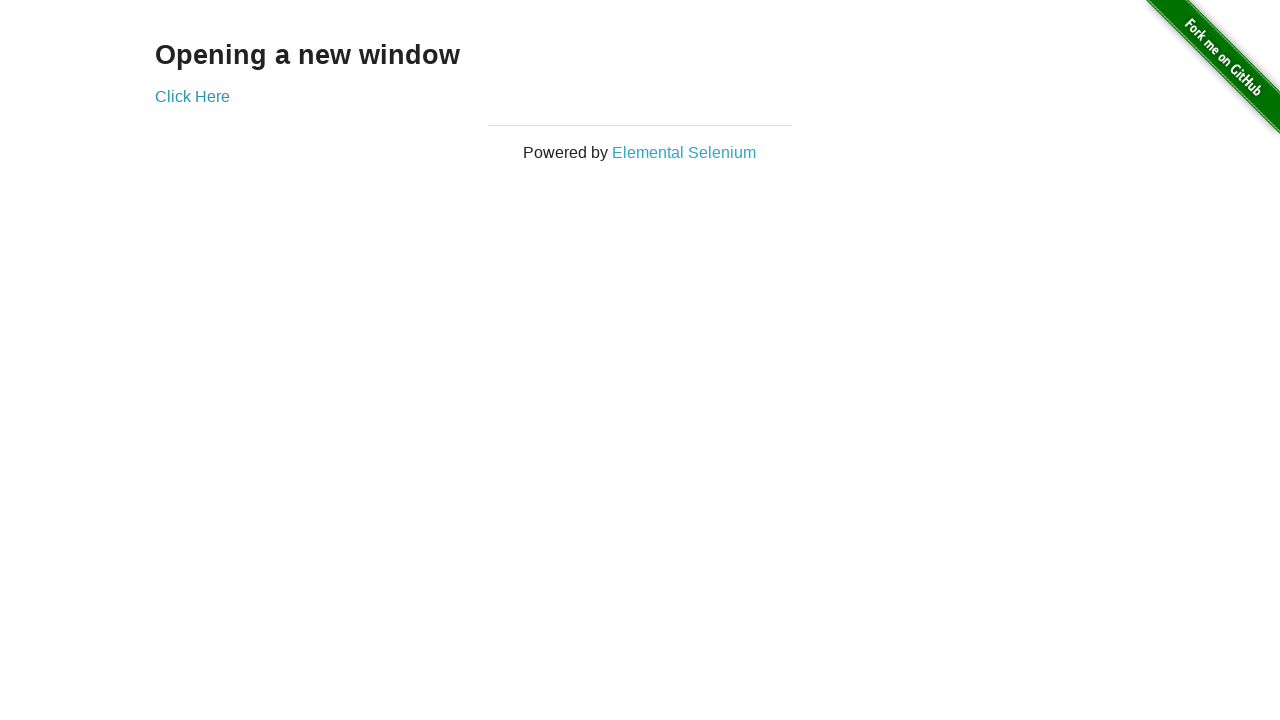